Clicks the blue button and verifies that its ID attribute changes

Starting URL: https://the-internet.herokuapp.com/challenging_dom

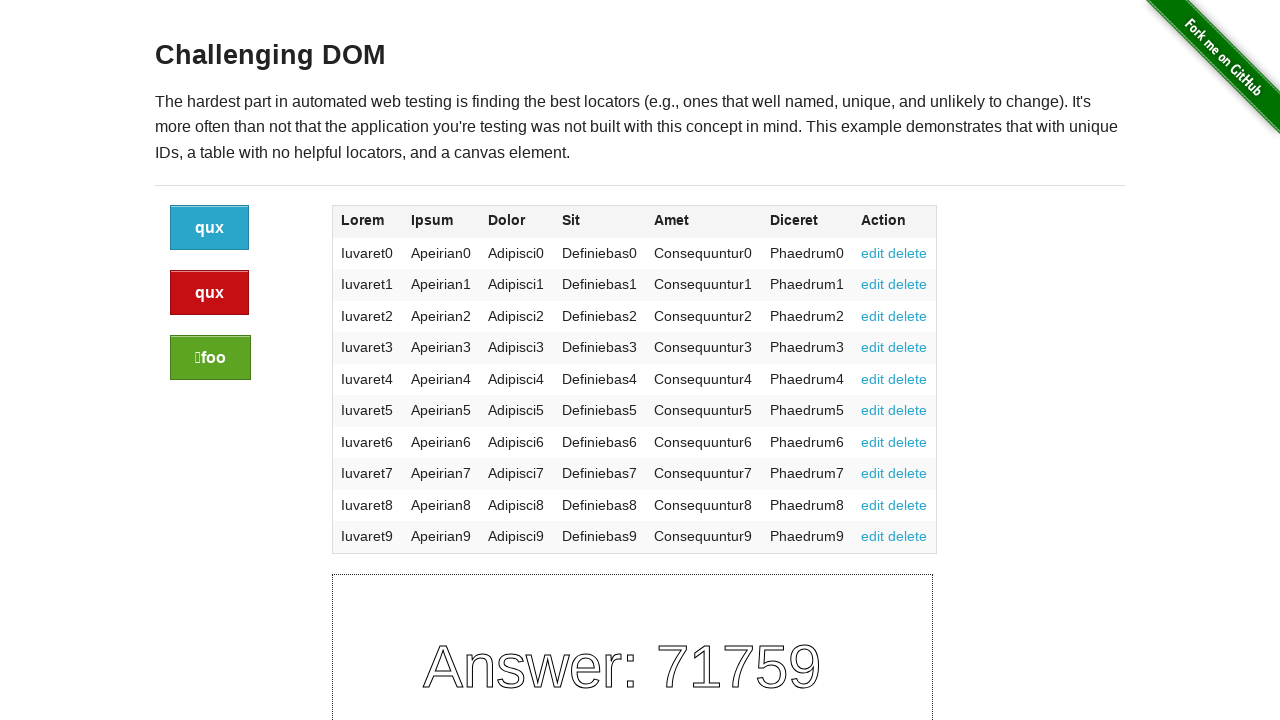

Navigated to the-internet.herokuapp.com/challenging_dom
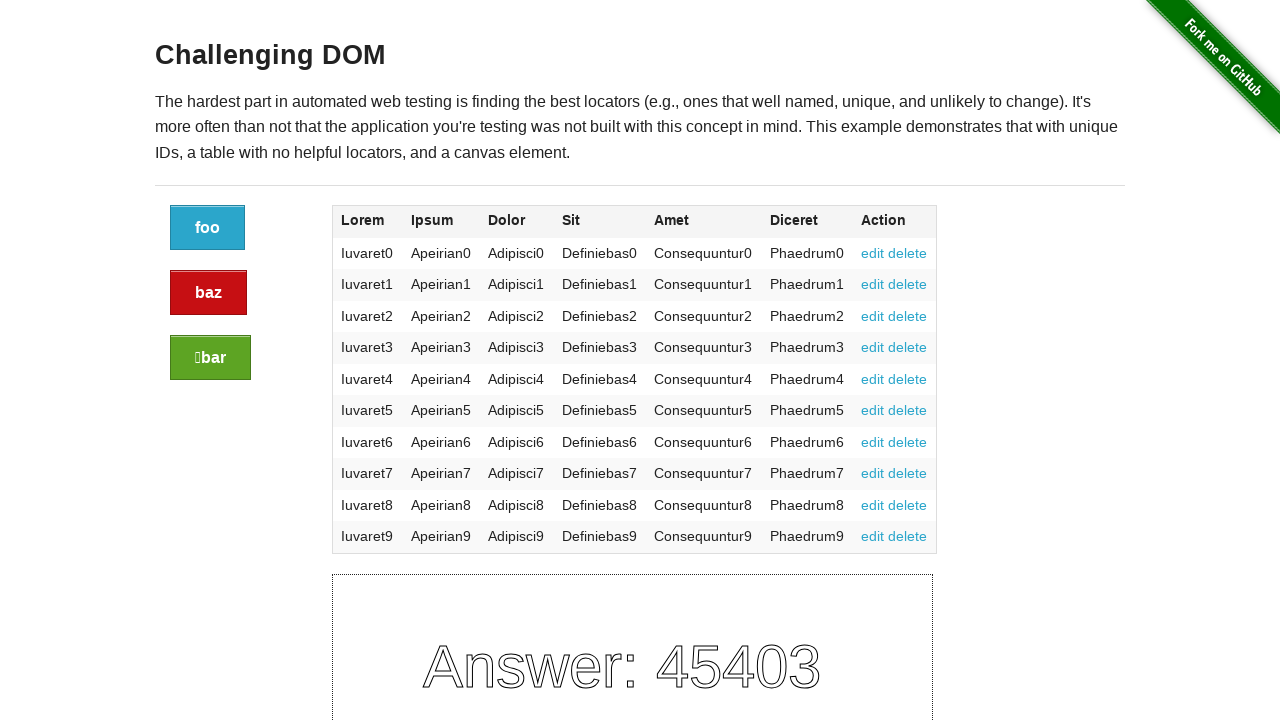

Located the blue button element
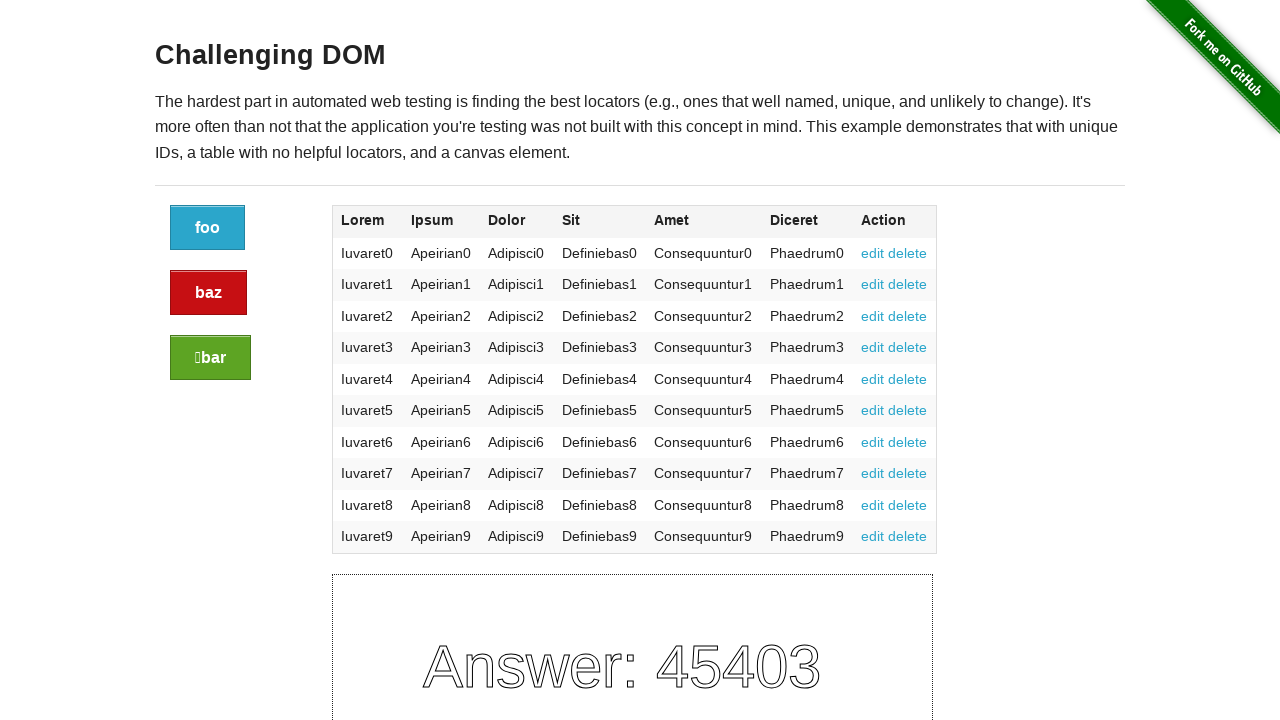

Retrieved initial blue button ID: cd90c740-f460-013e-0554-566d4a43c396
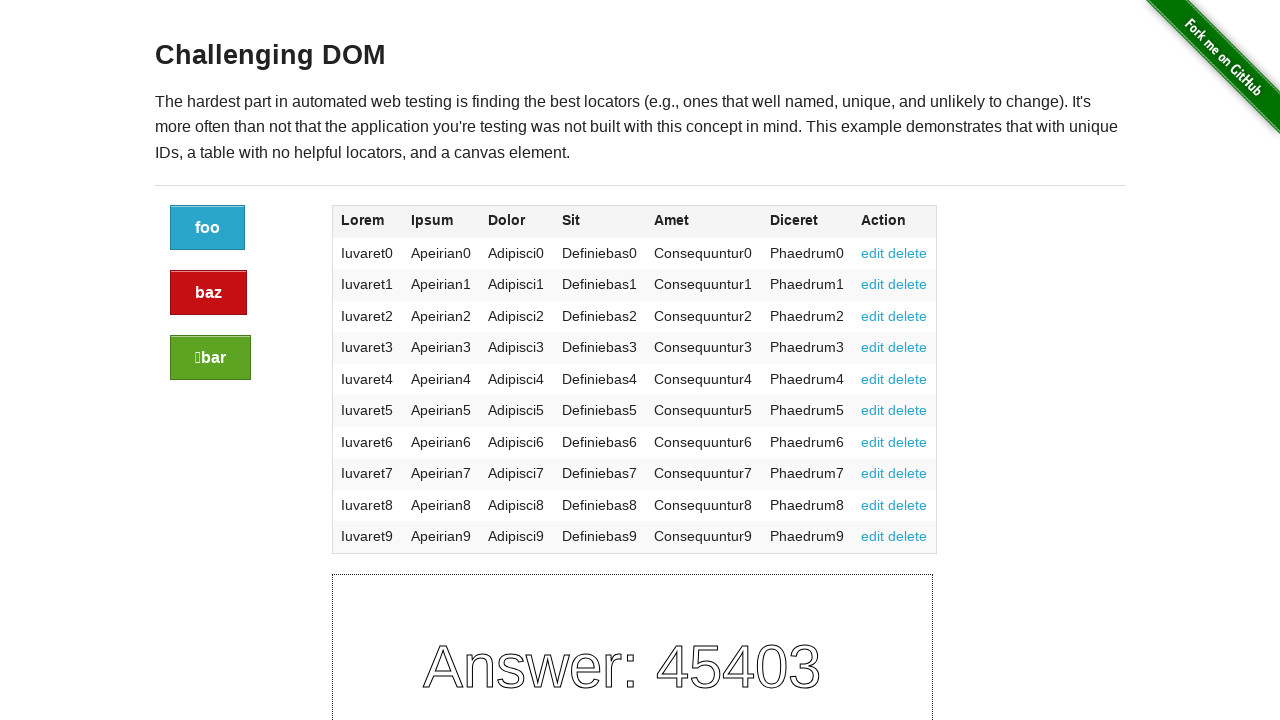

Pressed Enter on the blue button on xpath=//div[@class='large-2 columns']/a[@class='button']
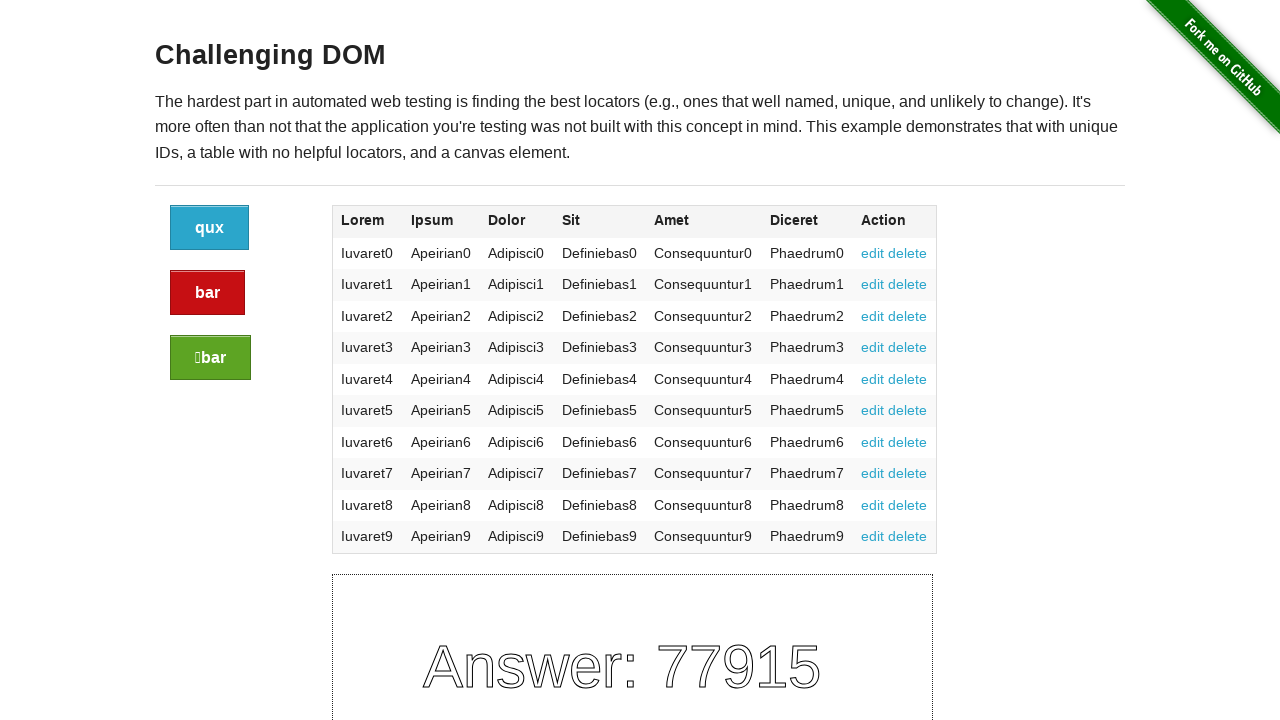

Retrieved new blue button ID: cdf26900-f460-013e-0568-566d4a43c396
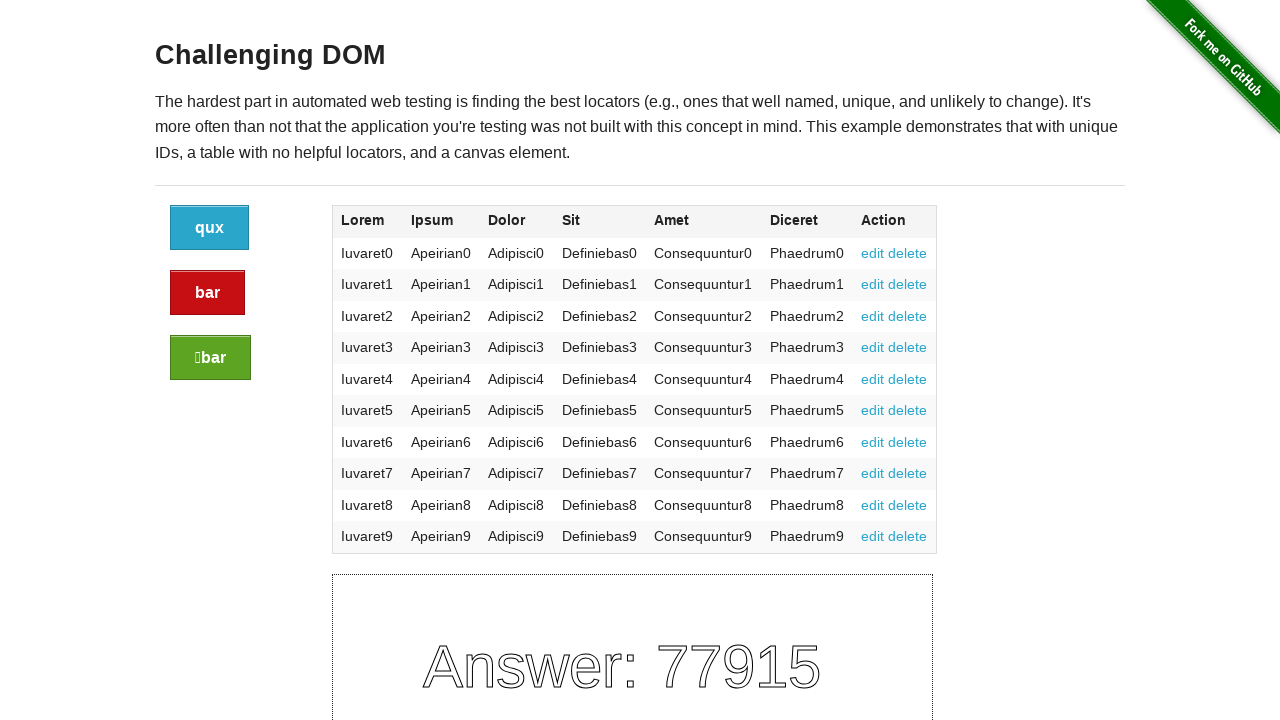

Verified that blue button ID changed after pressing Enter
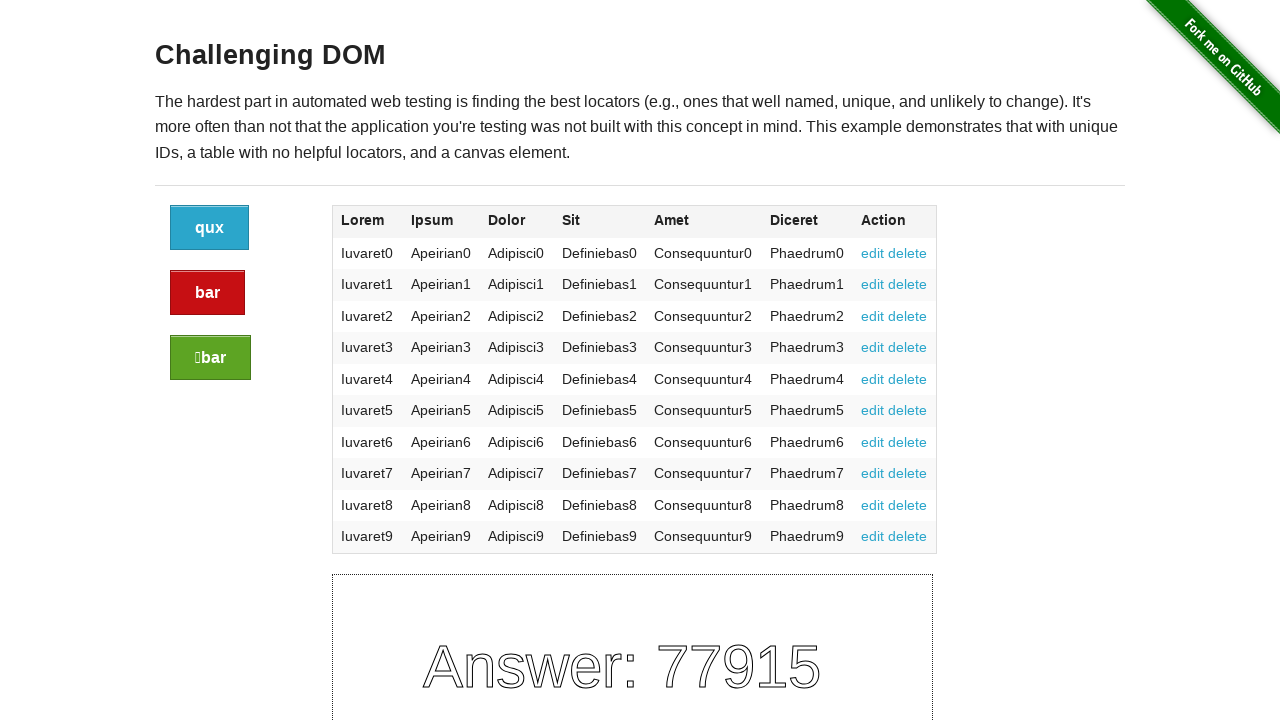

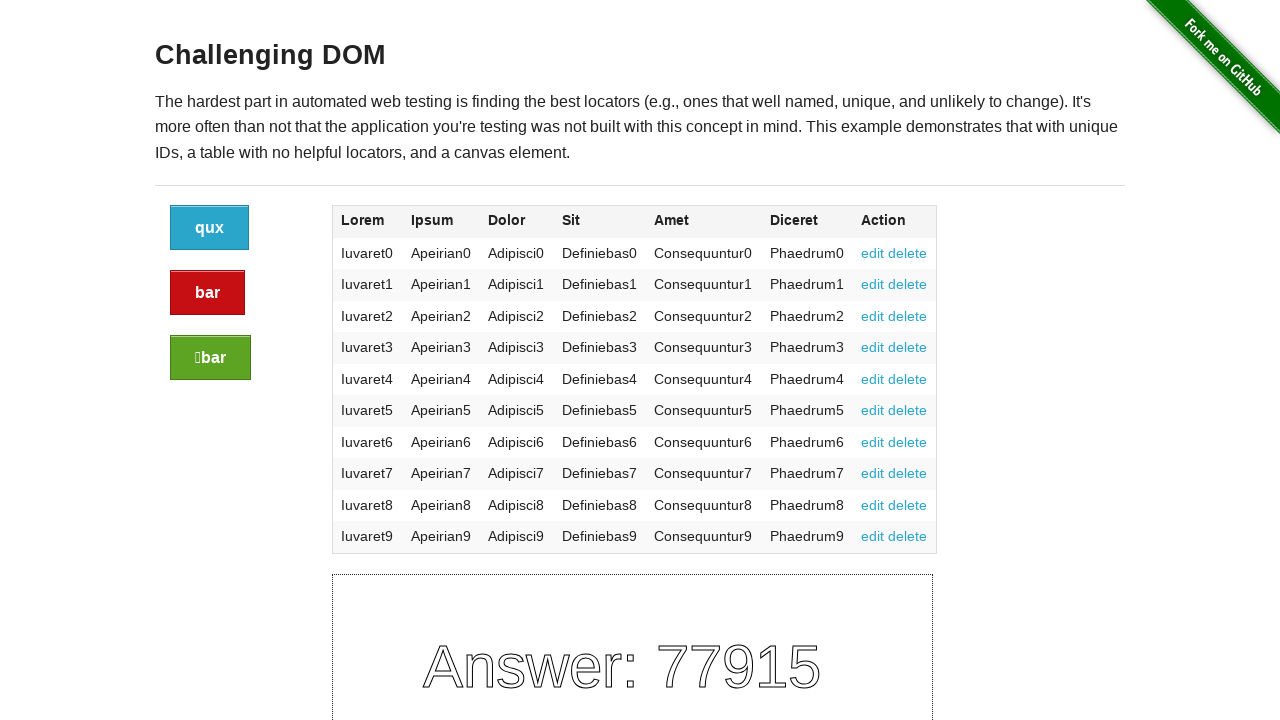